Tests table scrolling and validates that the sum of individual values in a table column matches the displayed total amount

Starting URL: https://rahulshettyacademy.com/AutomationPractice/

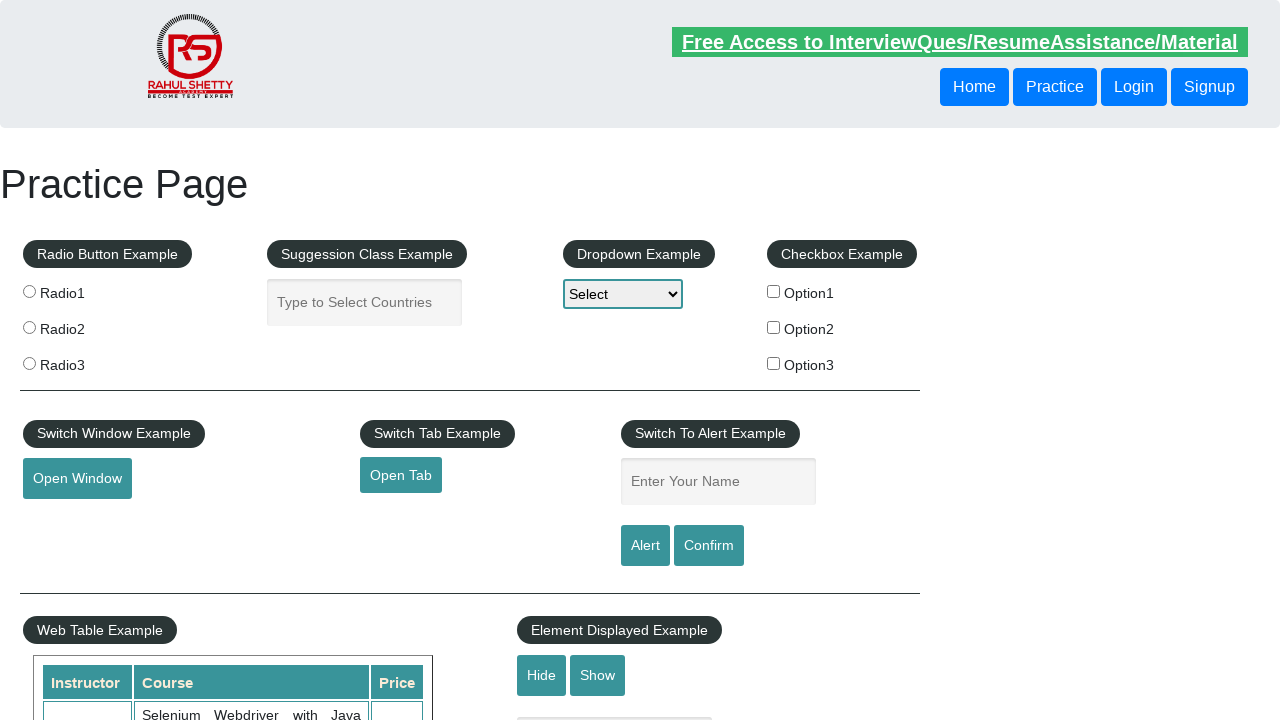

Scrolled down the page by 500px
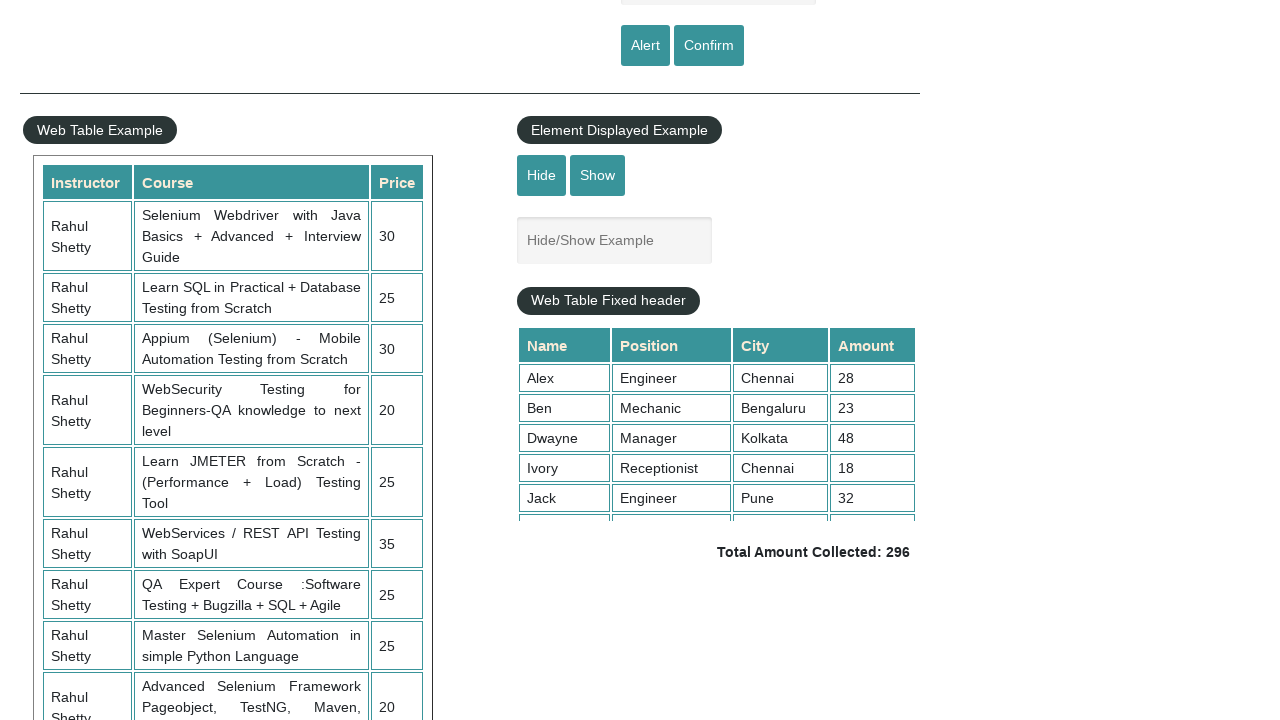

Scrolled within the fixed header table to view all rows
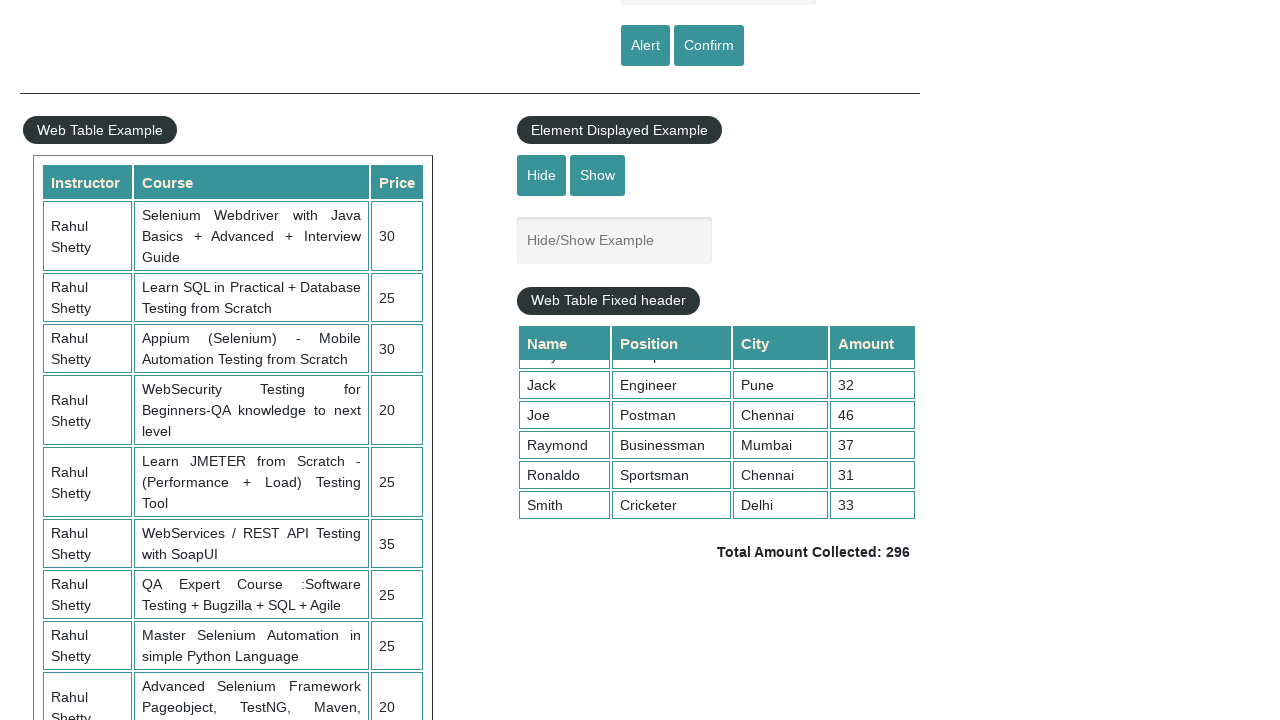

Retrieved all values from the 4th column of the table
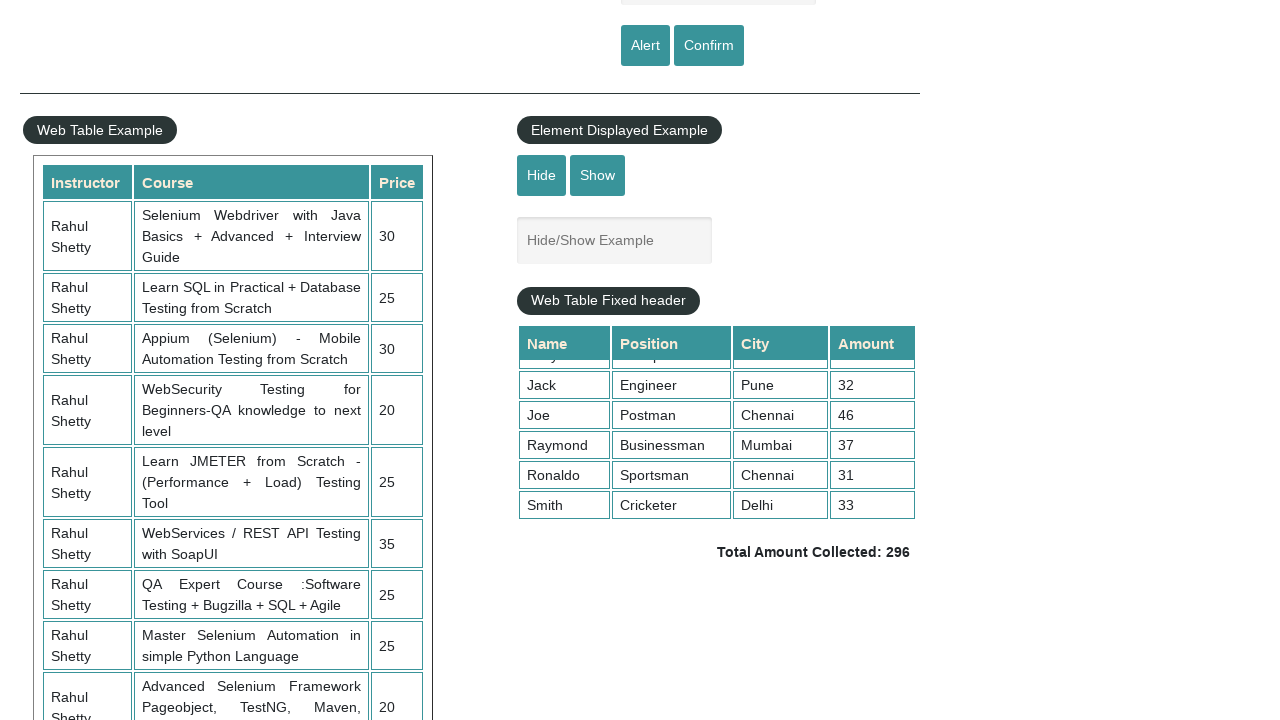

Calculated sum of all column values: 296
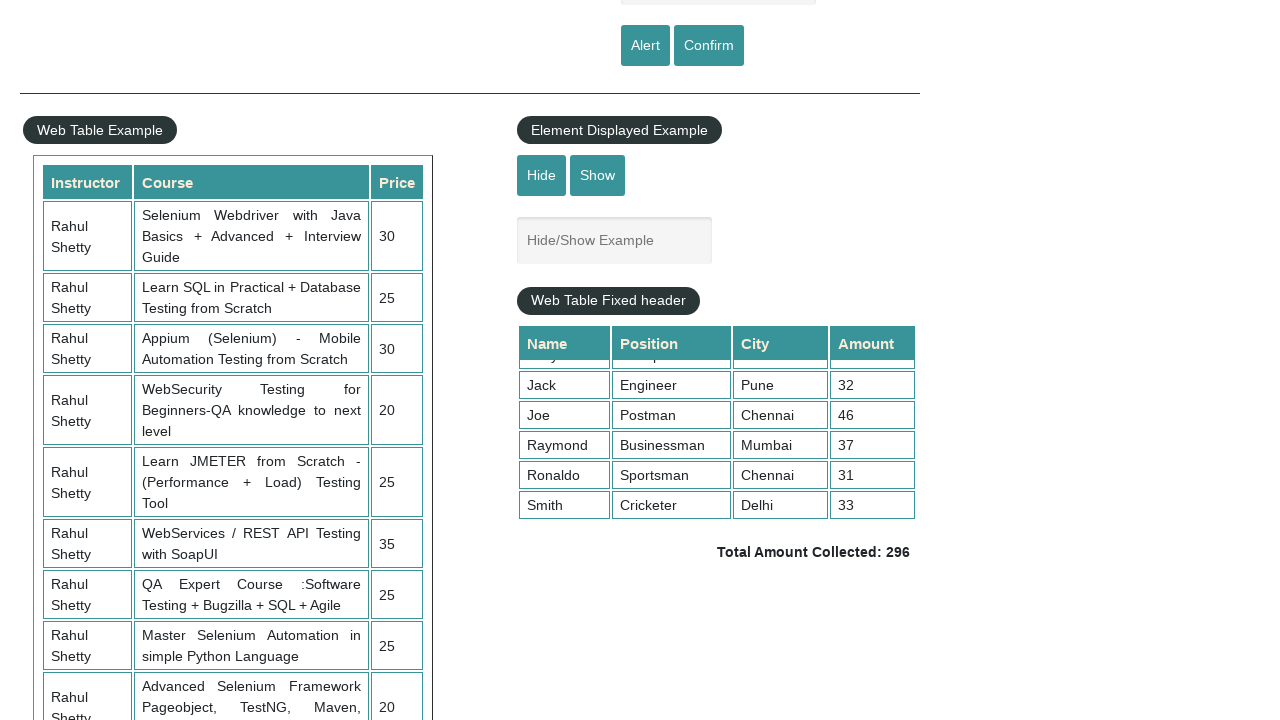

Retrieved the displayed total amount text
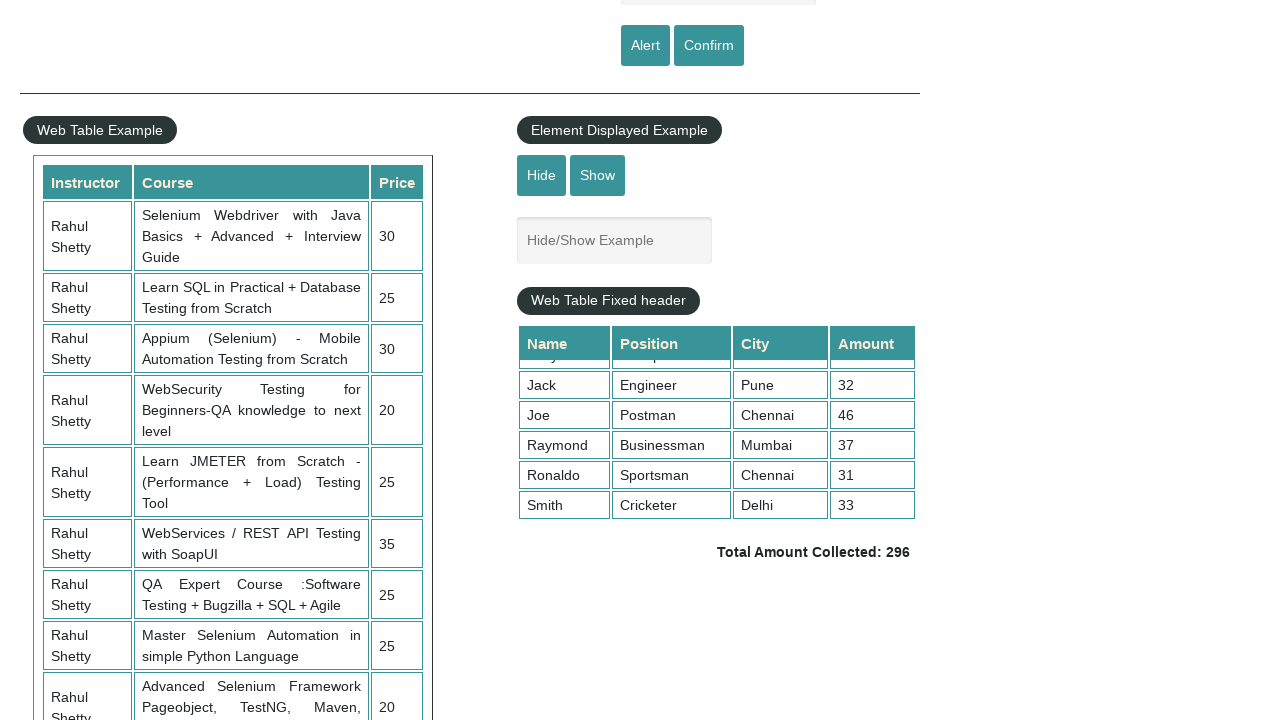

Parsed displayed total amount: 296
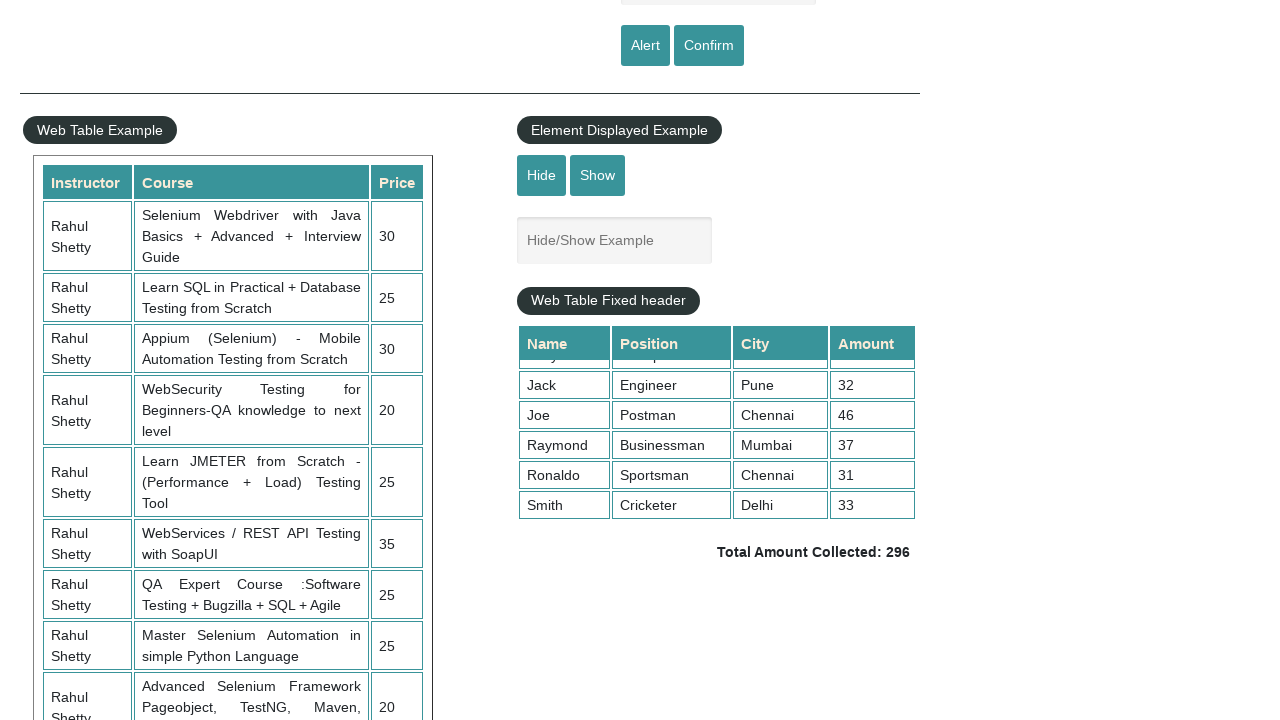

Verified that calculated sum (296) matches displayed total (296)
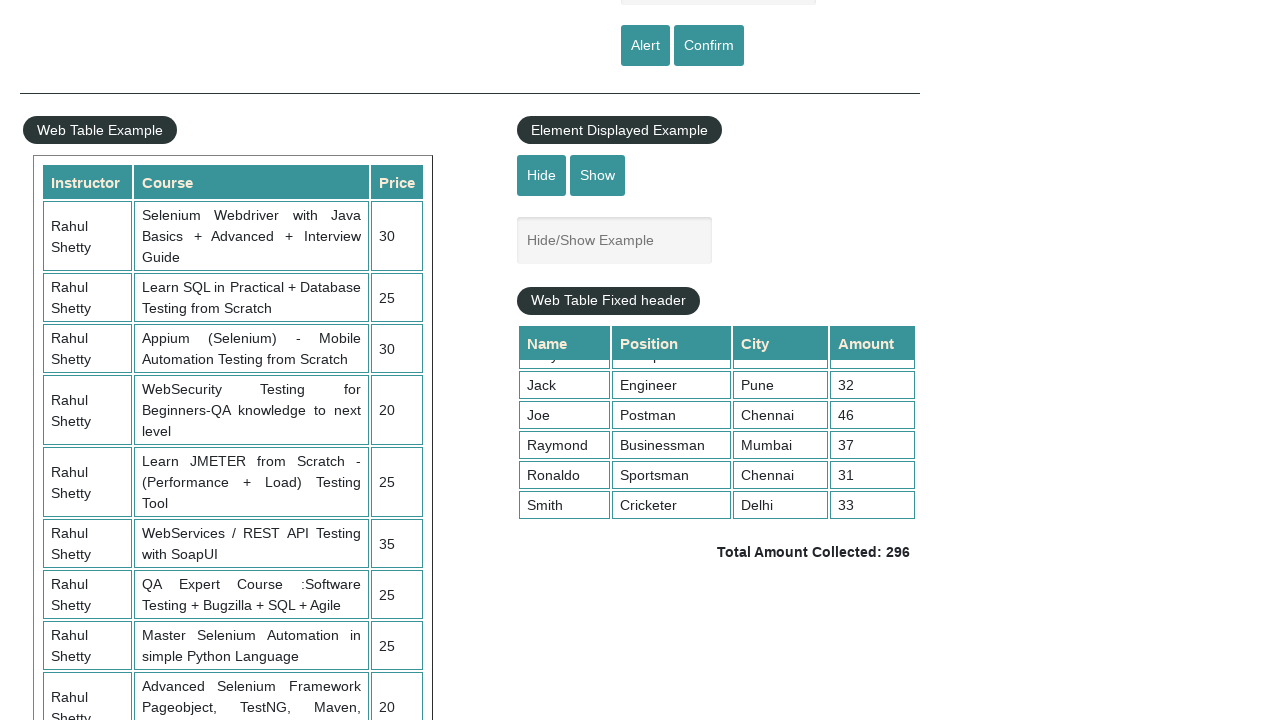

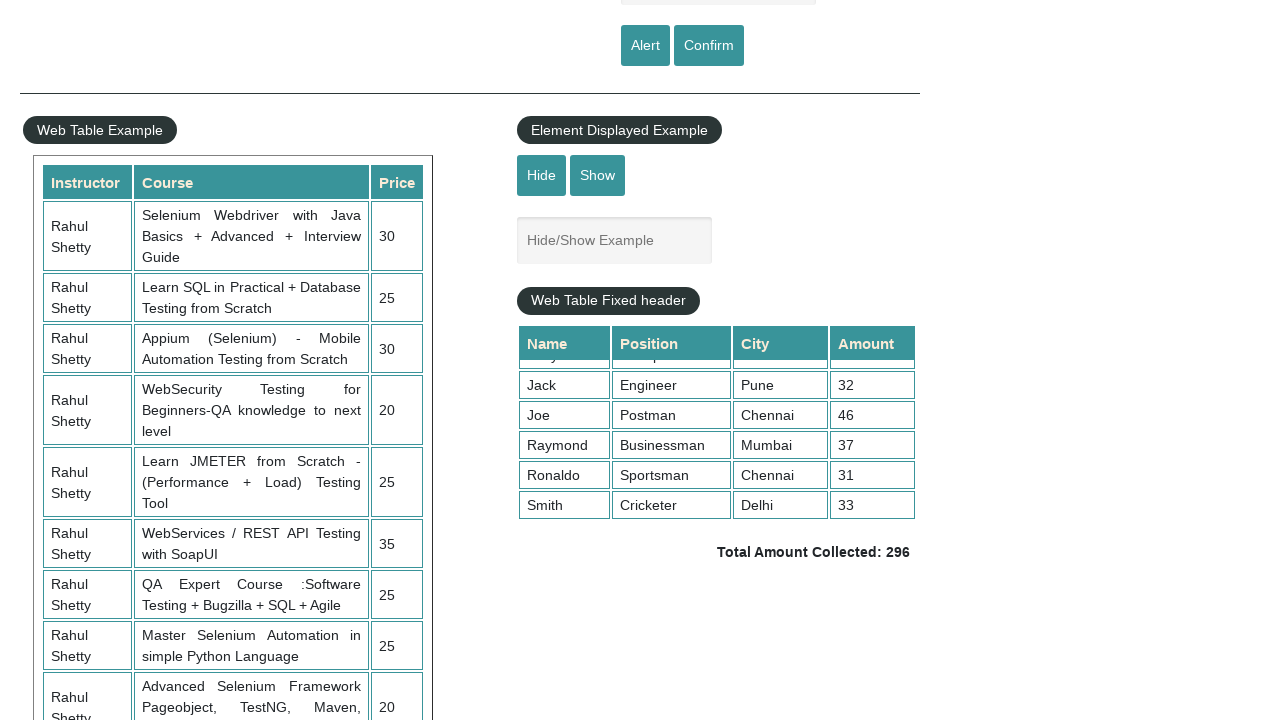